Tests click interaction on a jQuery UI selectable list by switching to an iframe and clicking the first list element

Starting URL: https://jqueryui.com/selectable/#default

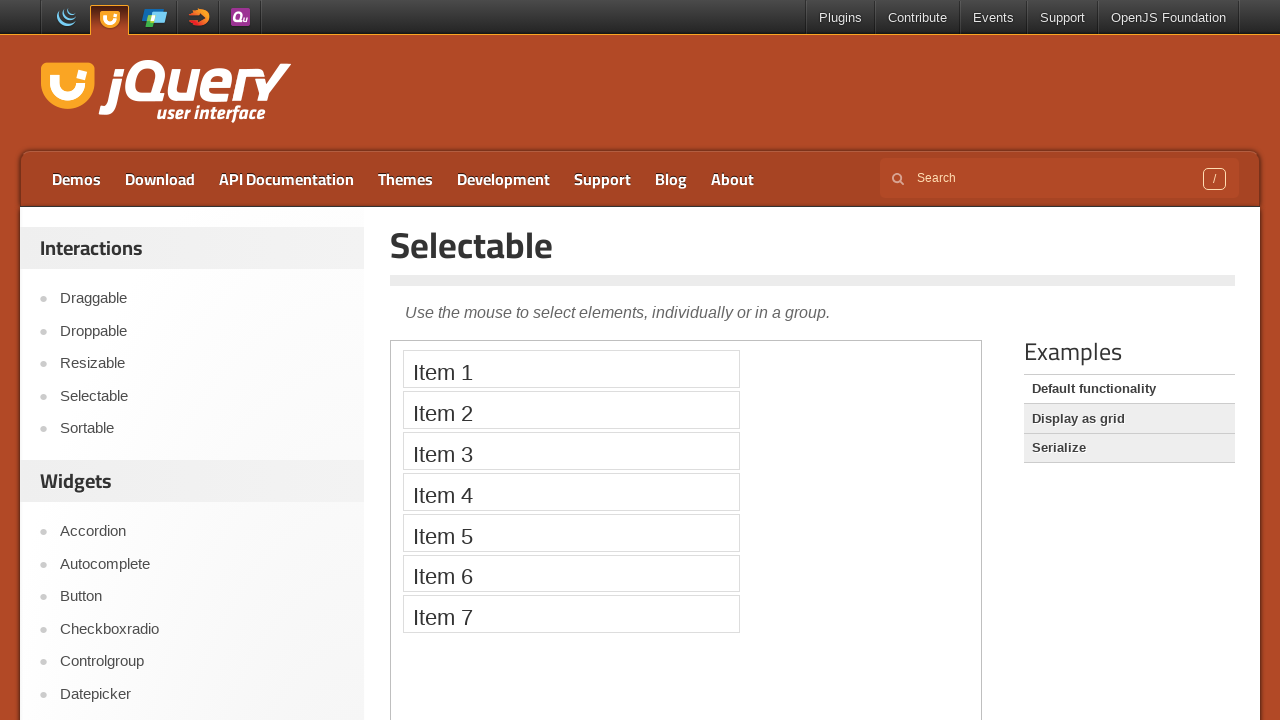

Navigated to jQuery UI selectable demo page
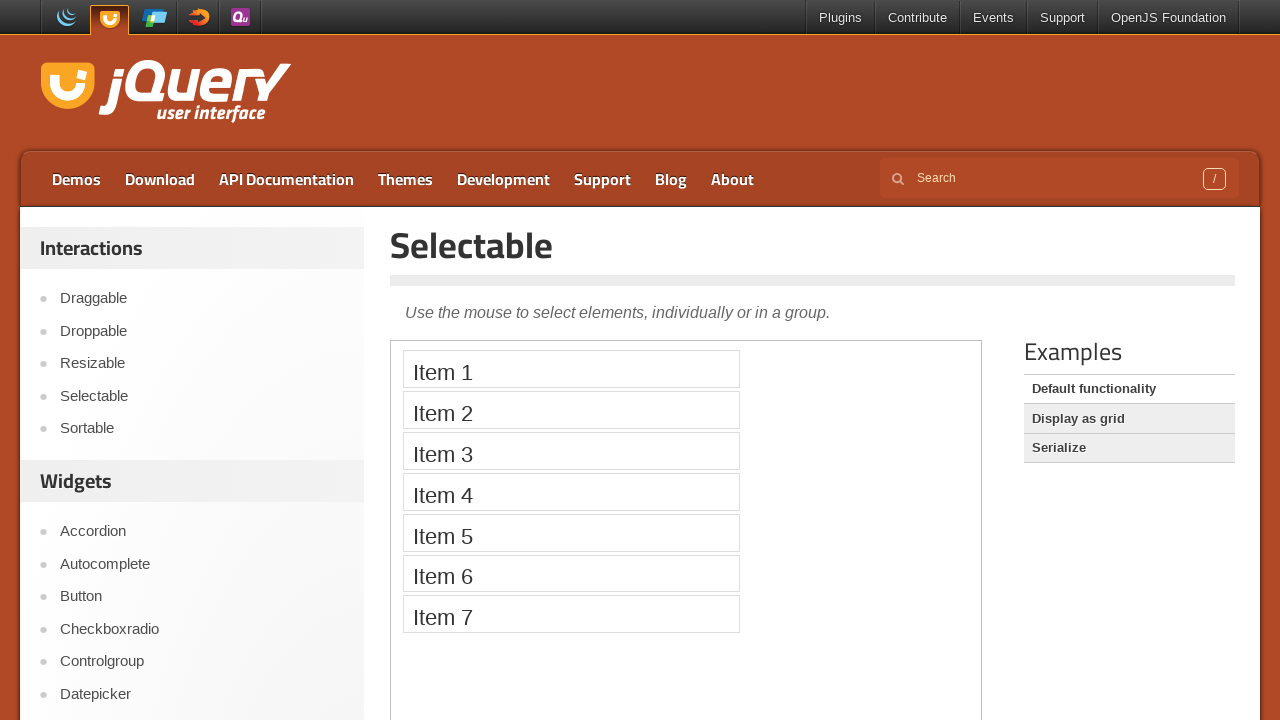

Located the iframe containing the selectable list demo
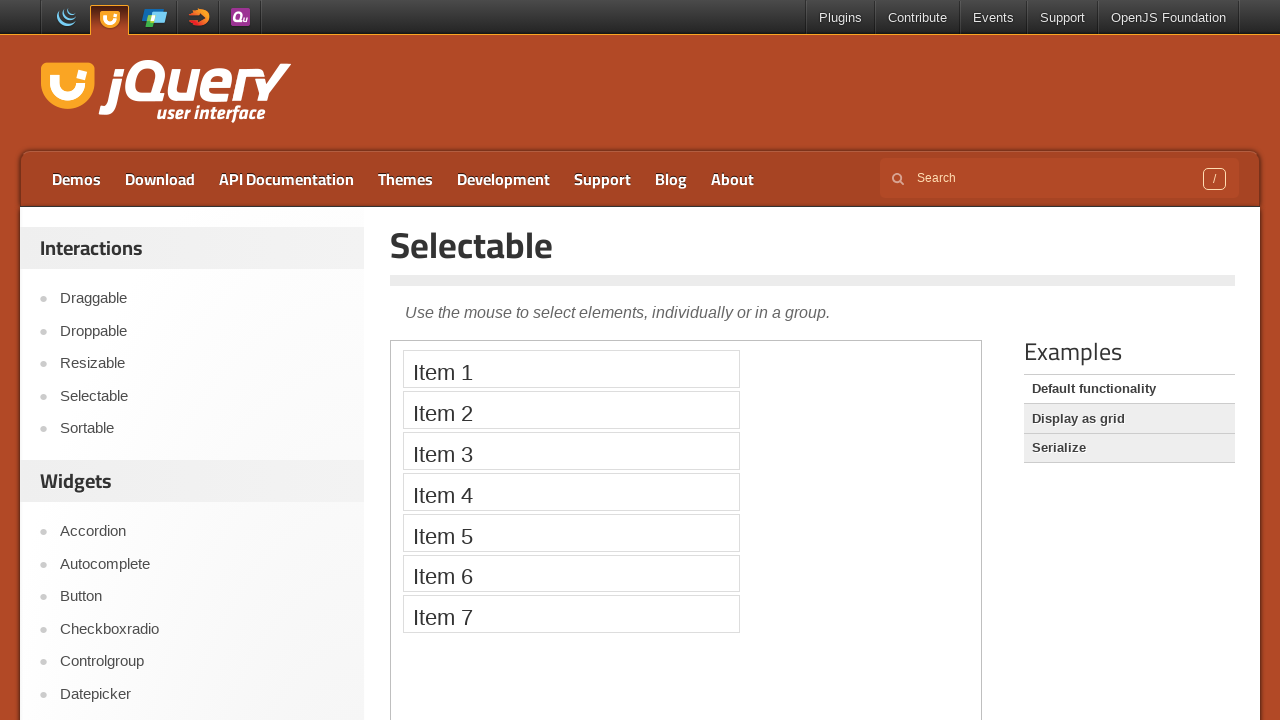

Clicked the first list element in the selectable list at (571, 369) on iframe >> nth=0 >> internal:control=enter-frame >> #selectable > li >> nth=0
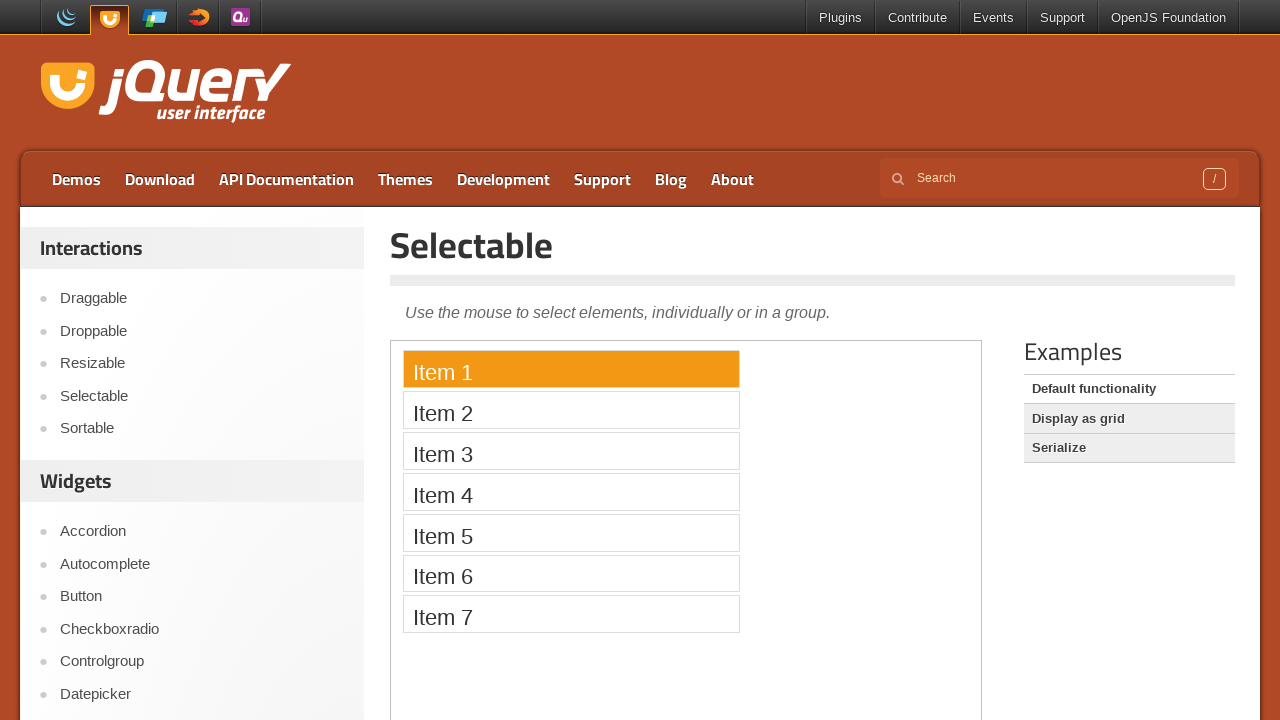

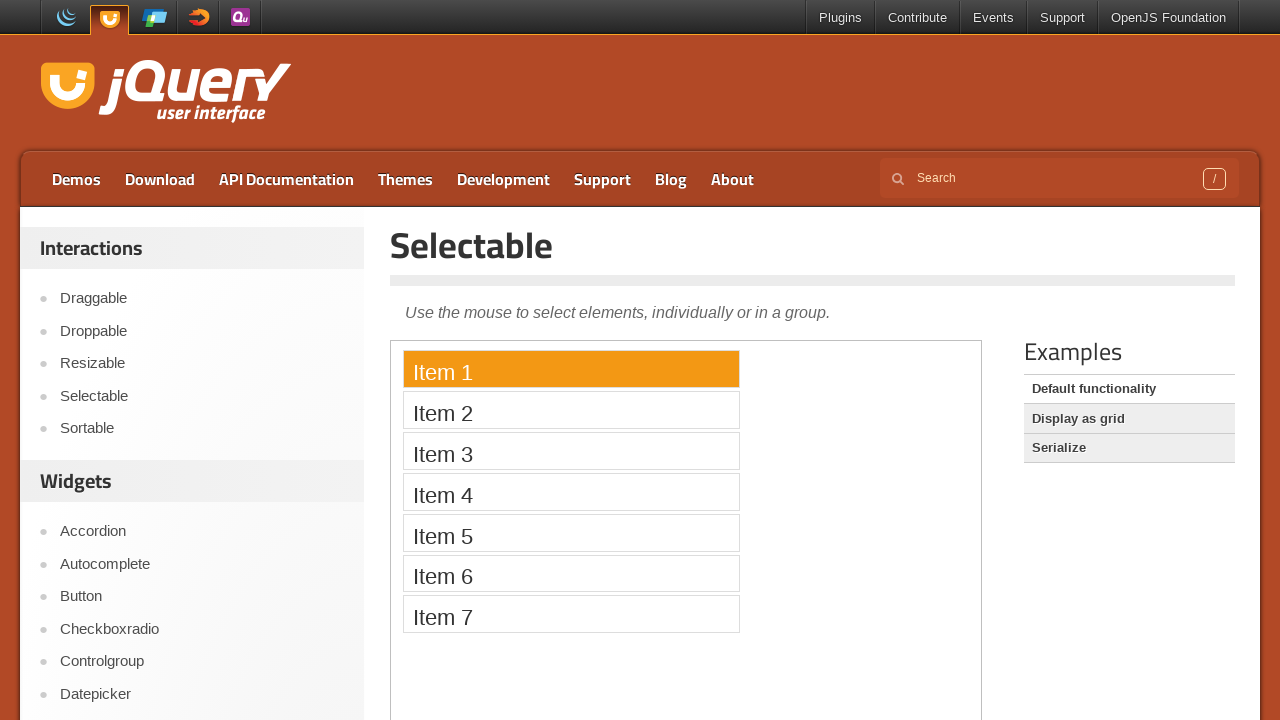